Tests a practice registration form by filling in personal information including name, email, gender, phone number, date of birth, hobbies, address, state and city, then submits the form.

Starting URL: https://demoqa.com/automation-practice-form

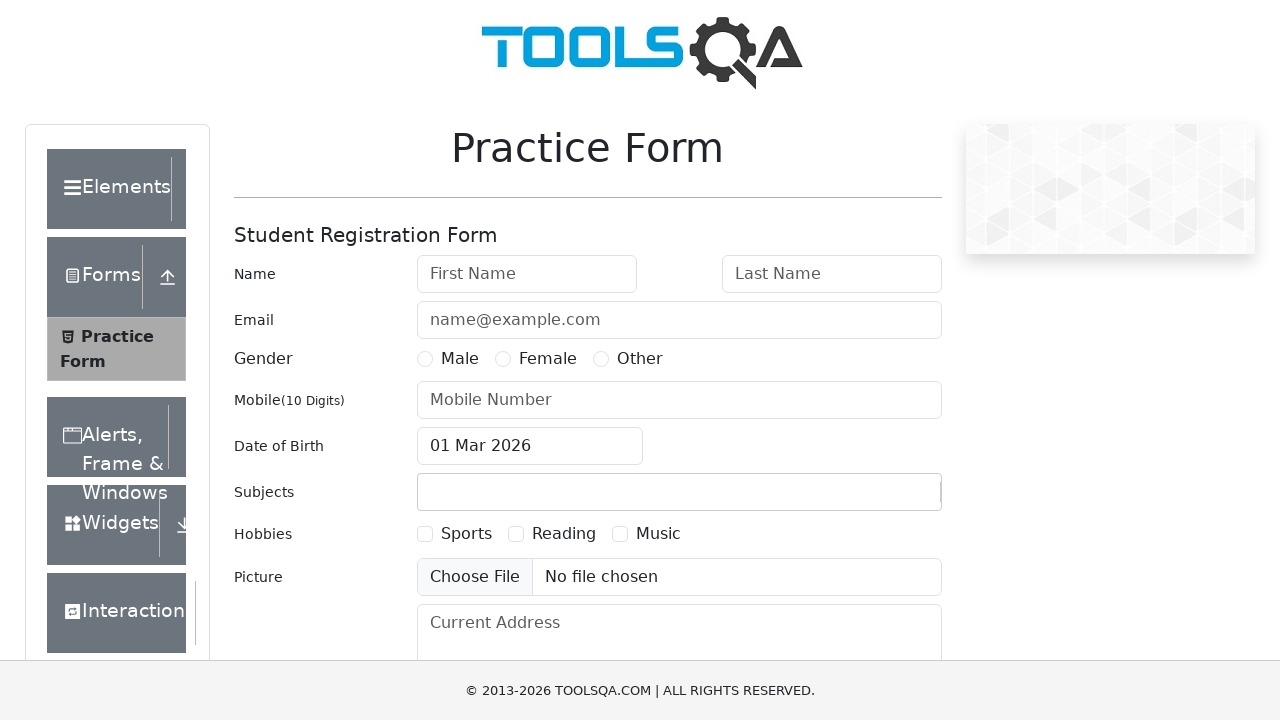

Filled first name field with 'Garold' on #firstName
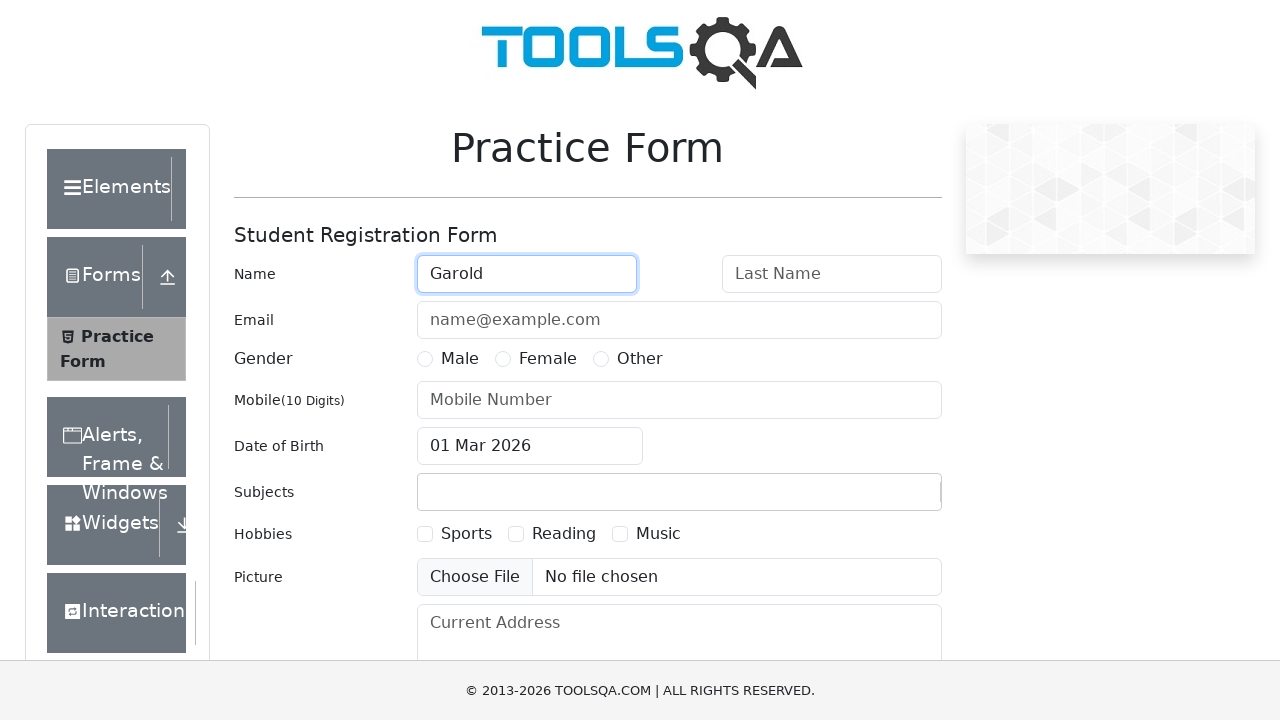

Filled last name field with 'Kumar' on #lastName
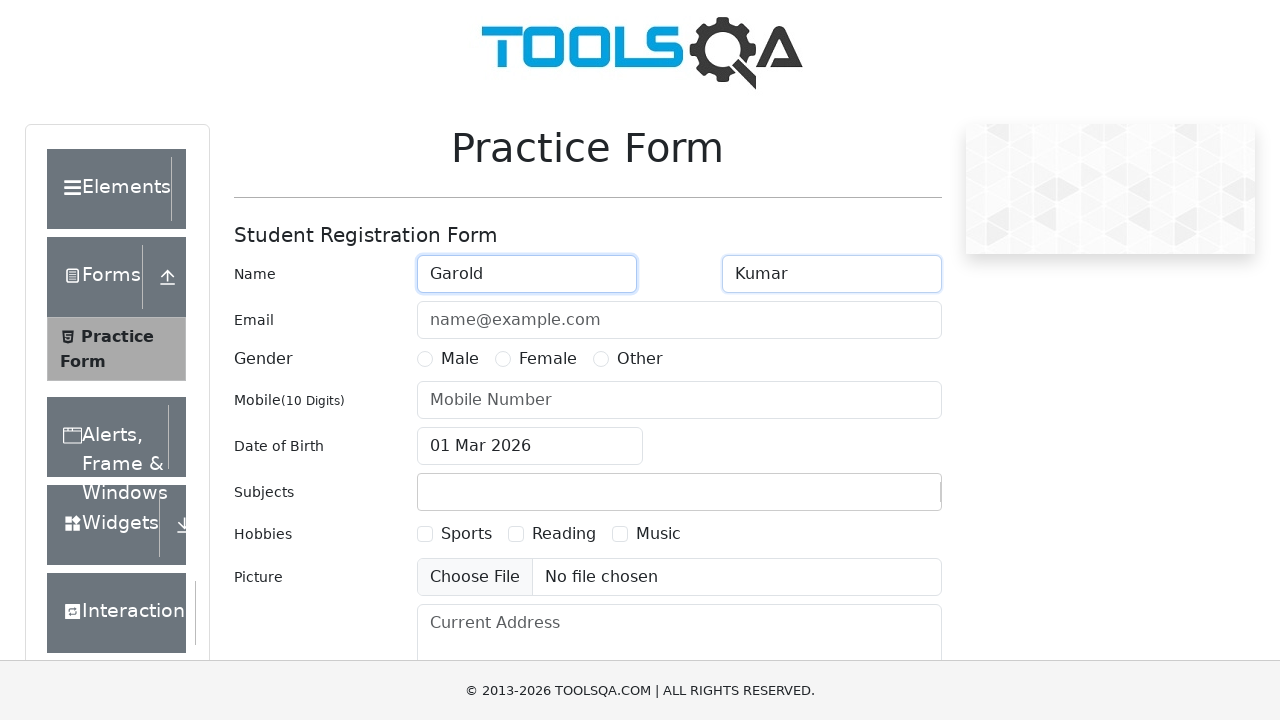

Filled email field with 'blabla@test.com' on #userEmail
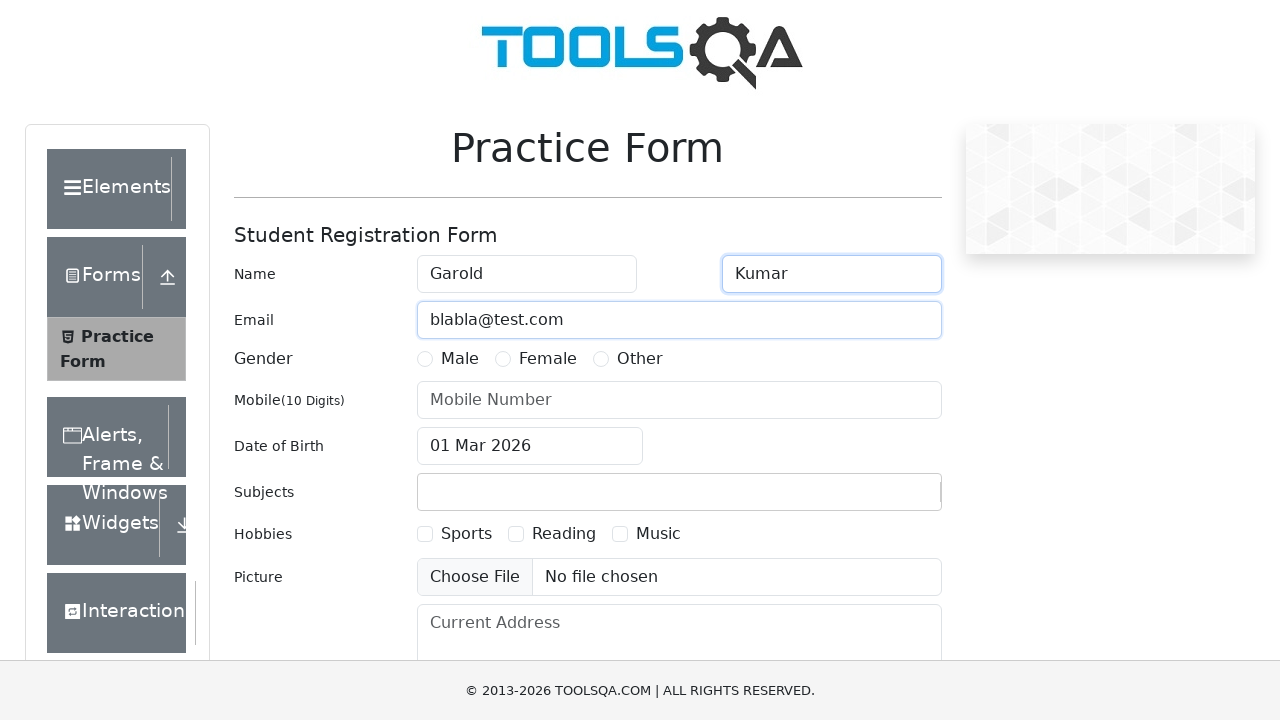

Selected 'Male' gender option at (460, 359) on label:has-text('Male')
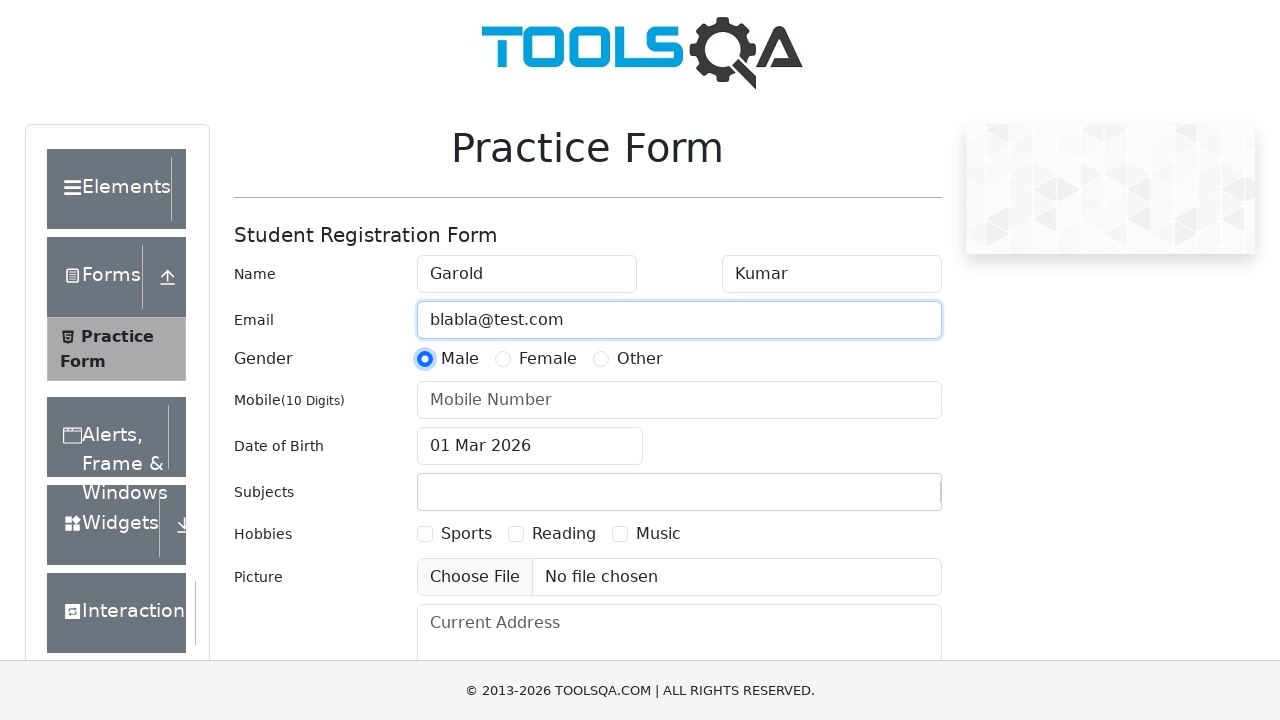

Filled mobile number with '1234567890' on #userNumber
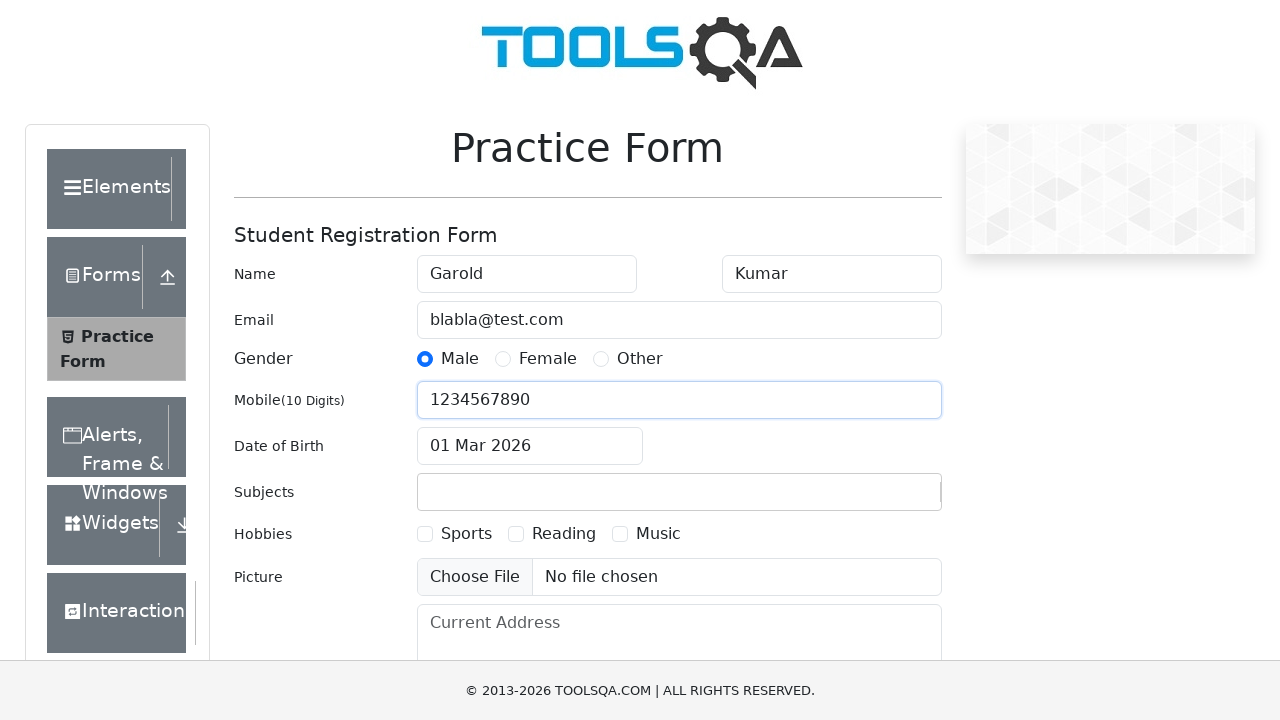

Clicked date picker to open calendar at (530, 446) on .react-datepicker__input-container
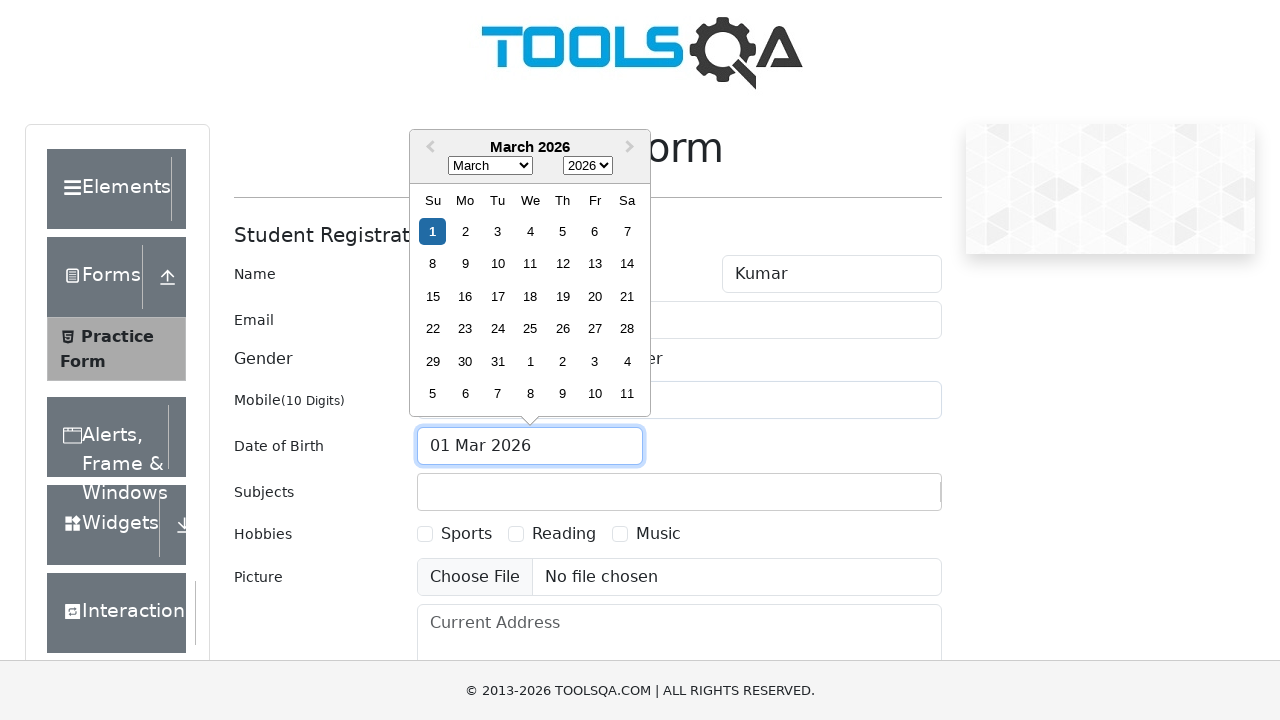

Selected 'March' from month dropdown on .react-datepicker__month-select
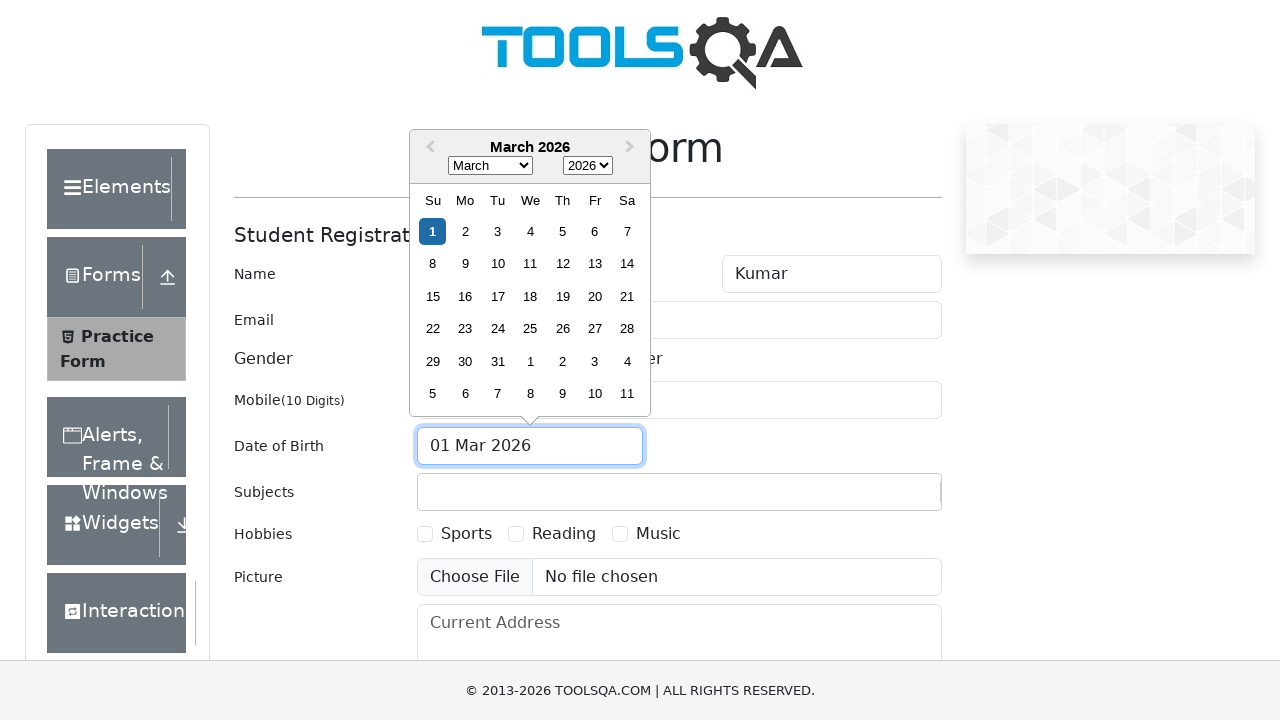

Selected '1995' from year dropdown on .react-datepicker__year-select
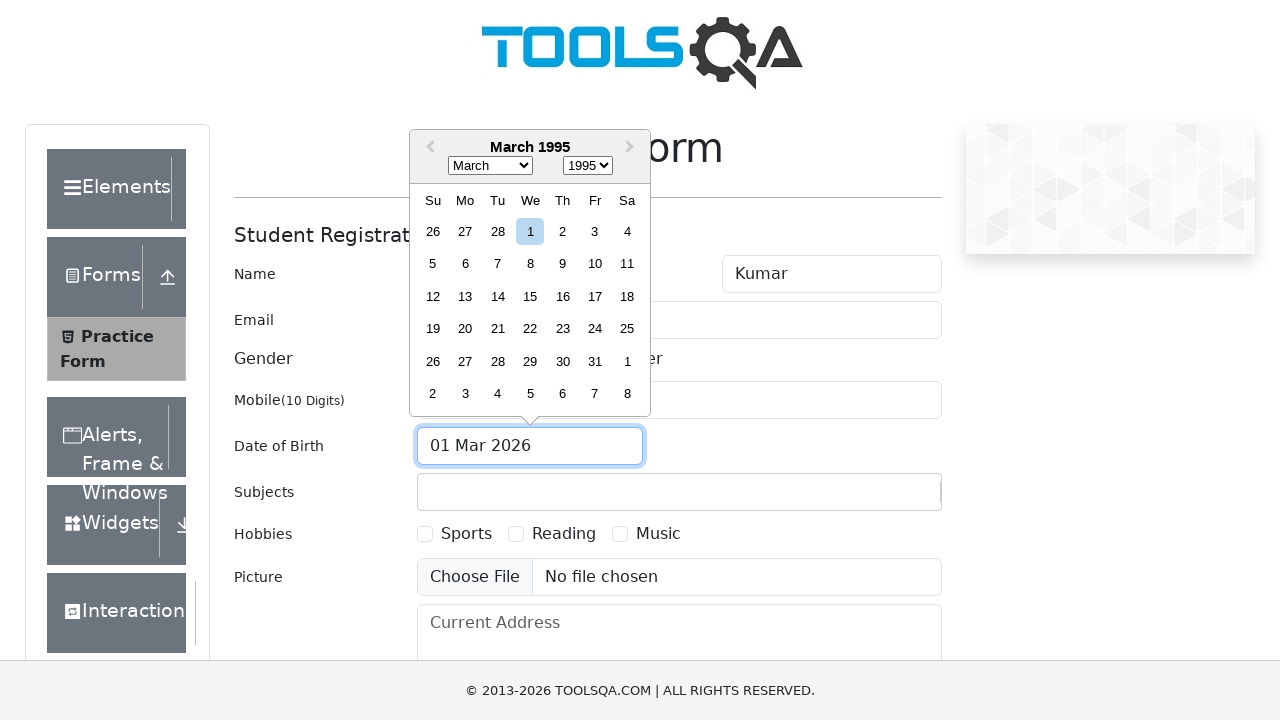

Selected day '23' from calendar at (562, 329) on xpath=//div[@class='react-datepicker__month']//div[contains(@class, 'react-datep
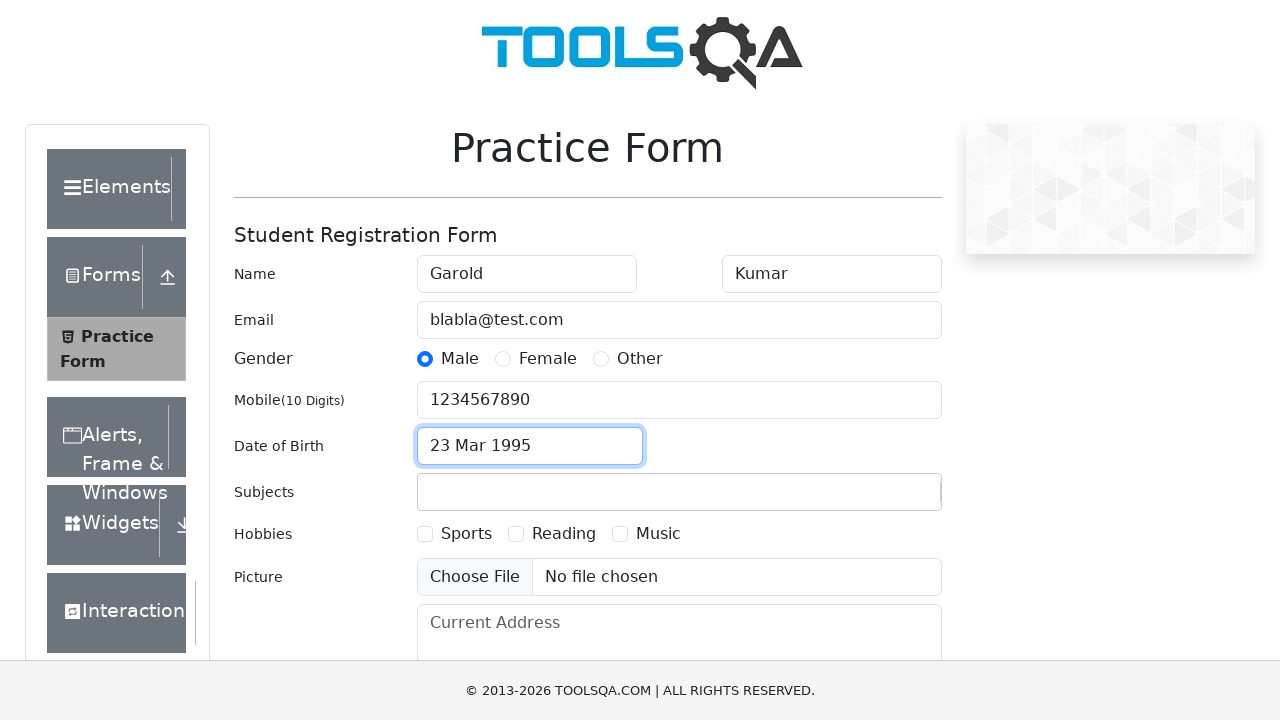

Selected 'Music' hobby checkbox at (658, 534) on label:has-text('Music')
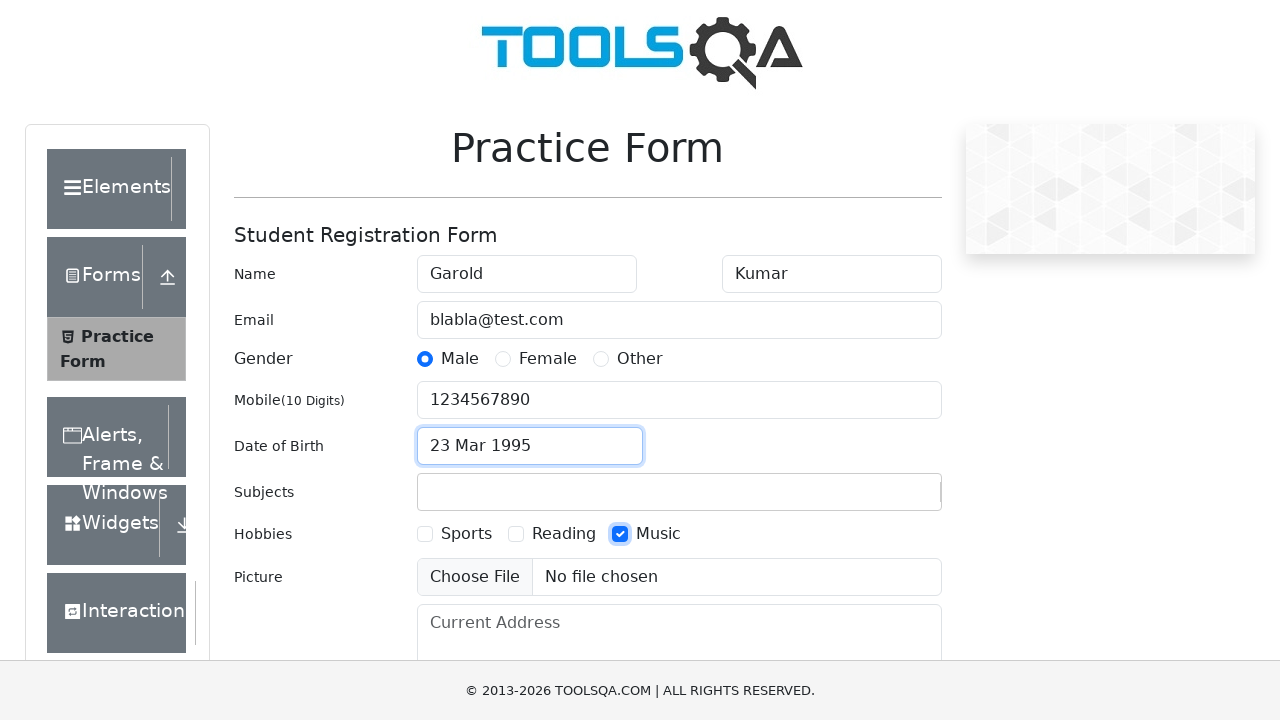

Filled current address with 'velokochanya 13' on #currentAddress
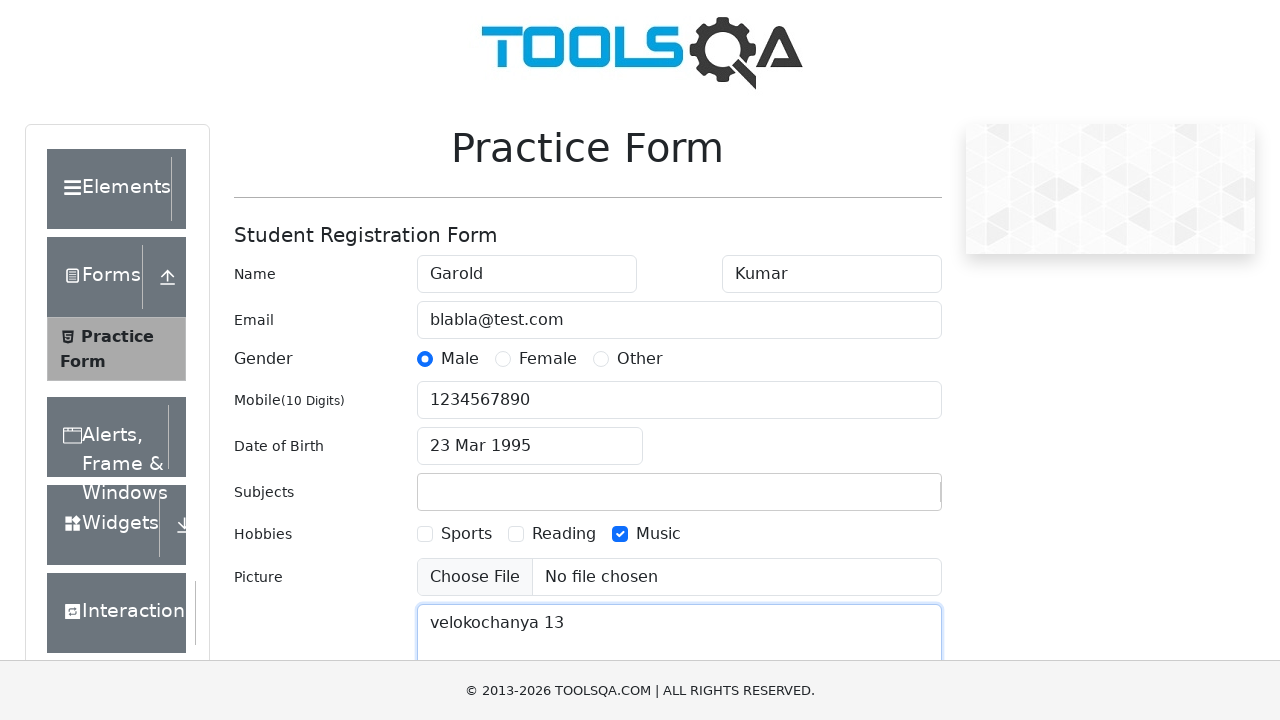

Clicked state dropdown at (527, 437) on #state
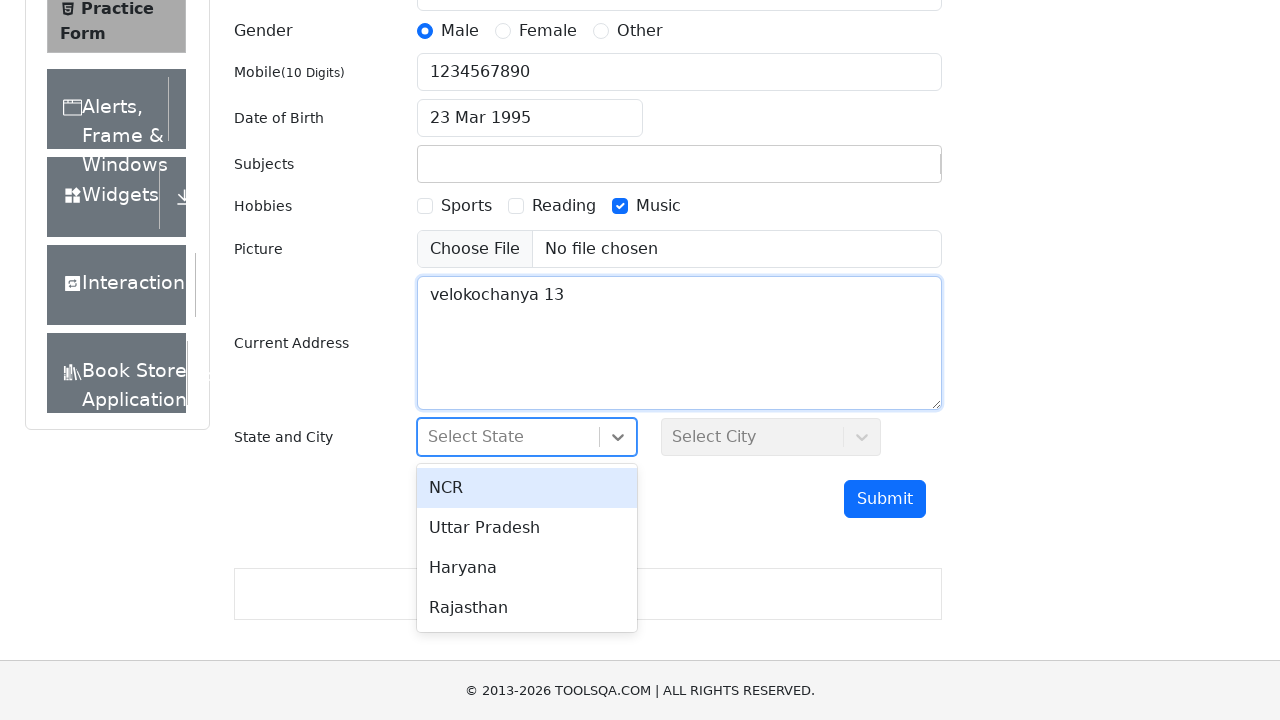

Selected 'NCR' from state dropdown at (527, 488) on xpath=//div[text()='NCR']
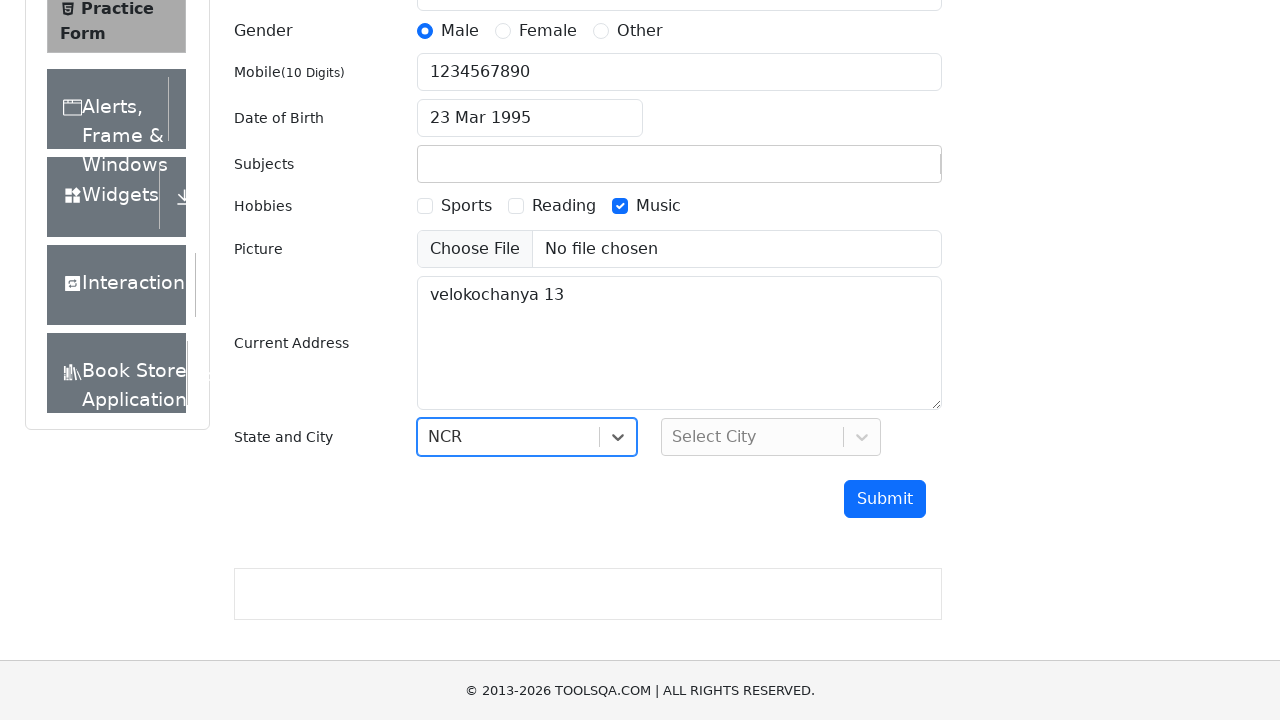

Clicked city dropdown at (771, 437) on #city
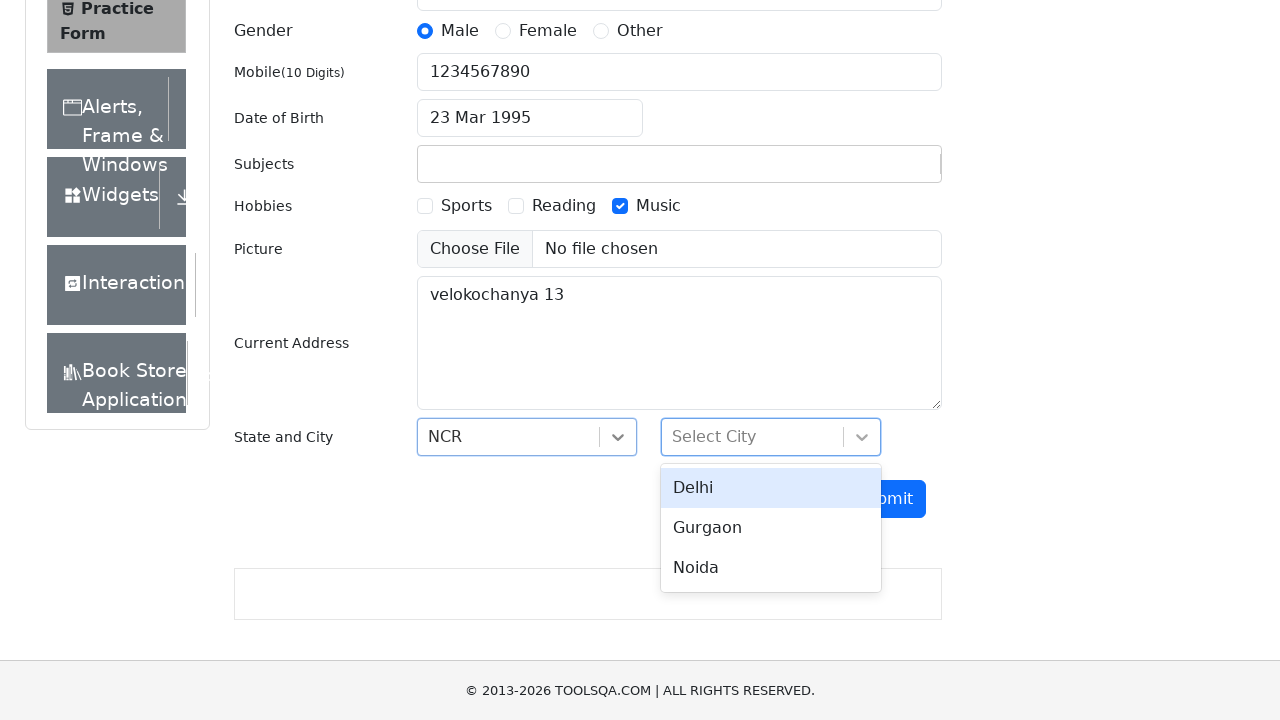

Selected 'Delhi' from city dropdown at (771, 488) on xpath=//div[text()='Delhi']
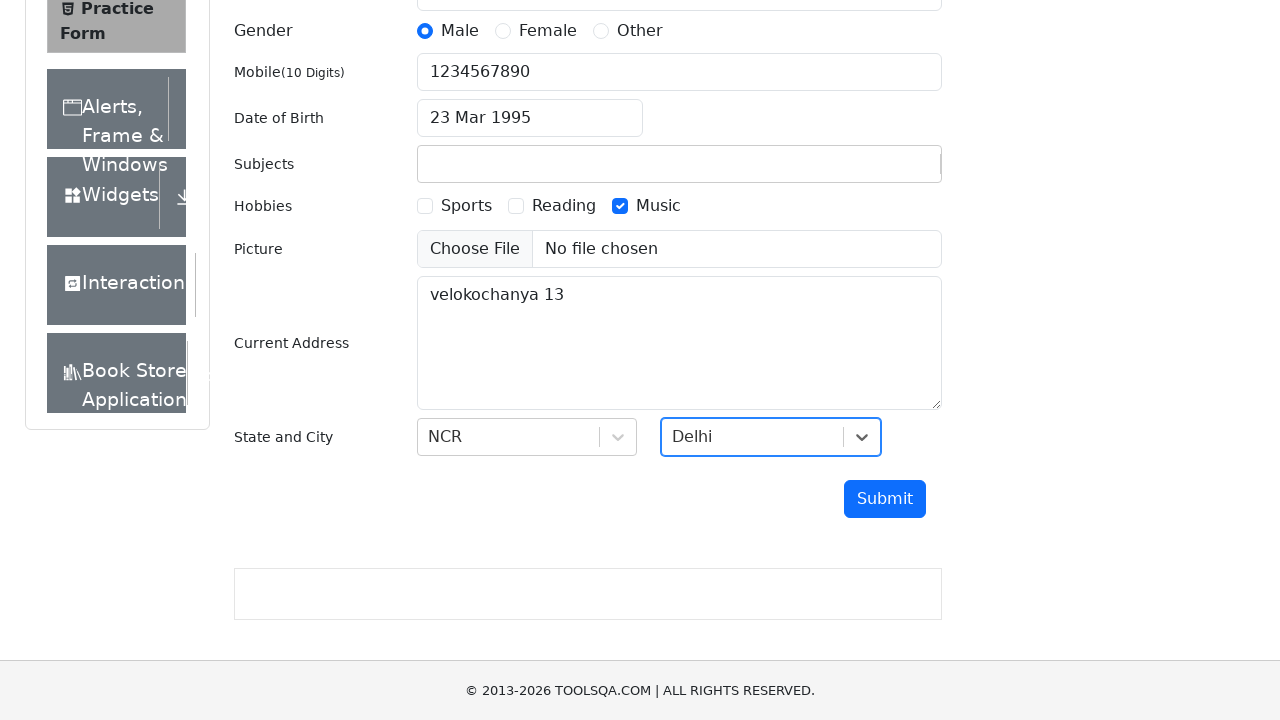

Scrolled to submit button
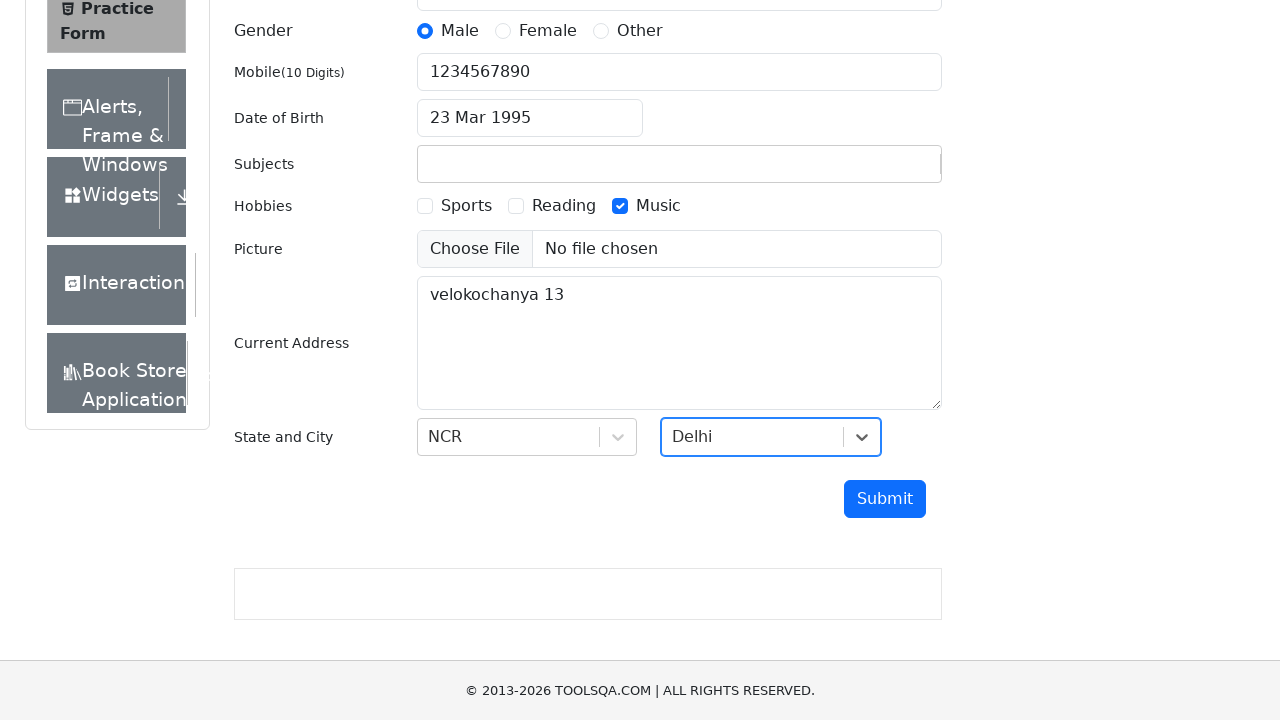

Clicked submit button to submit the form at (885, 499) on #submit
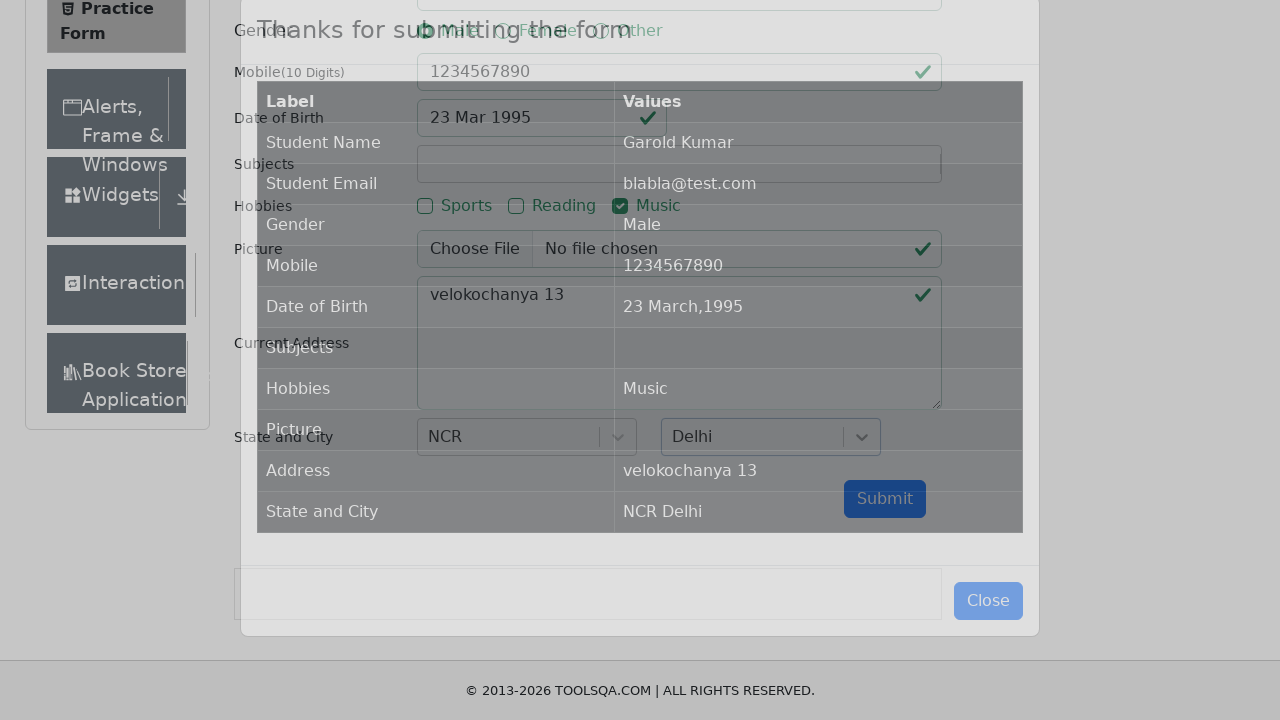

Form submission modal appeared
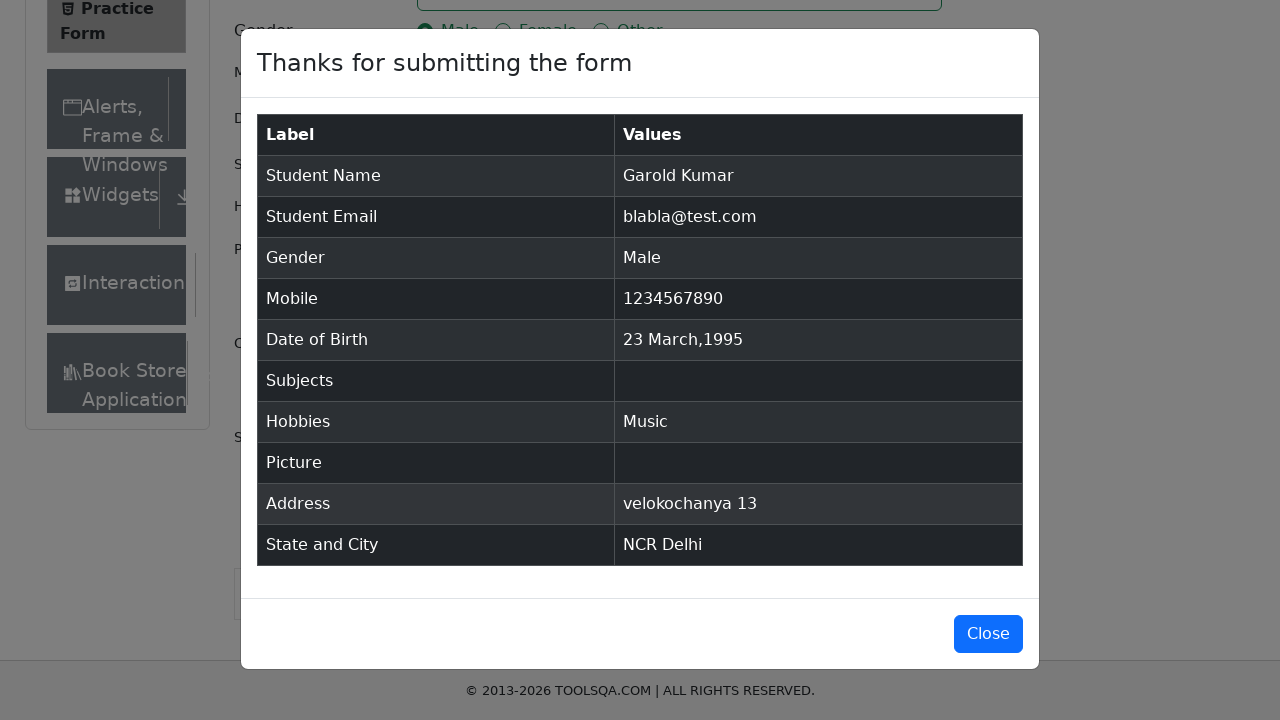

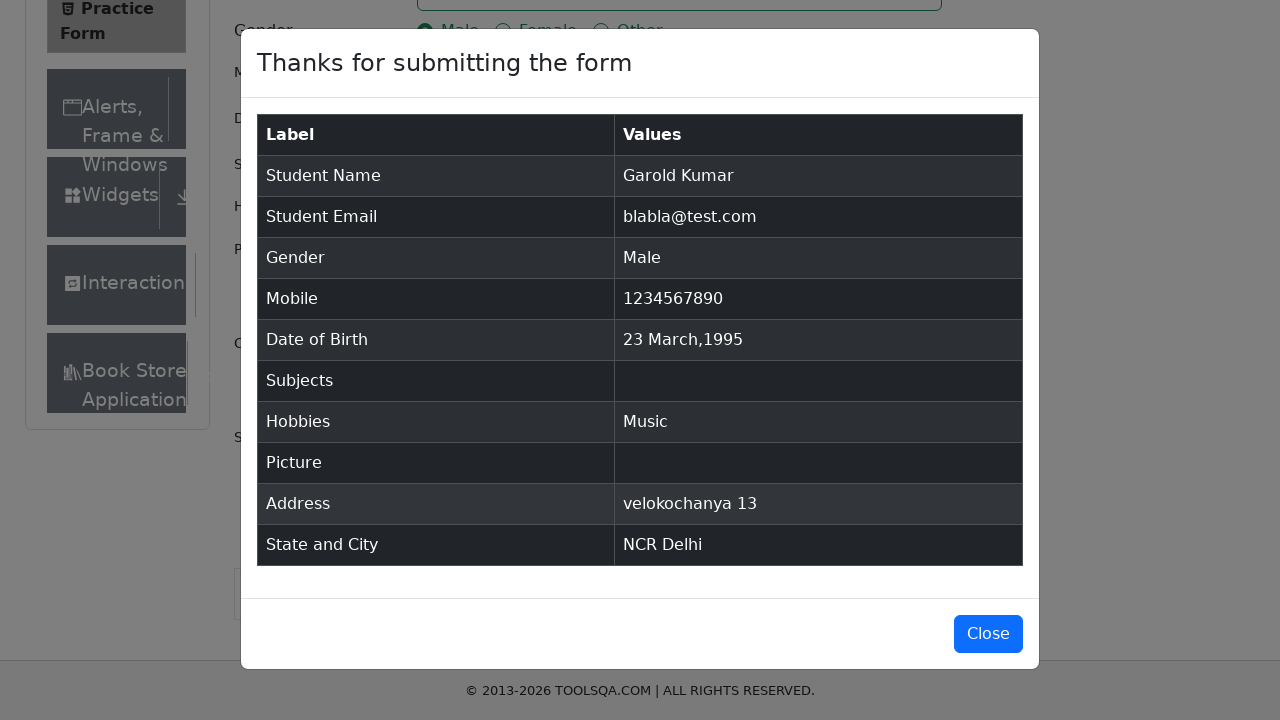